Tests that todo items persist after page reload by creating two items, marking one complete, and verifying the state is maintained after reload.

Starting URL: https://demo.playwright.dev/todomvc

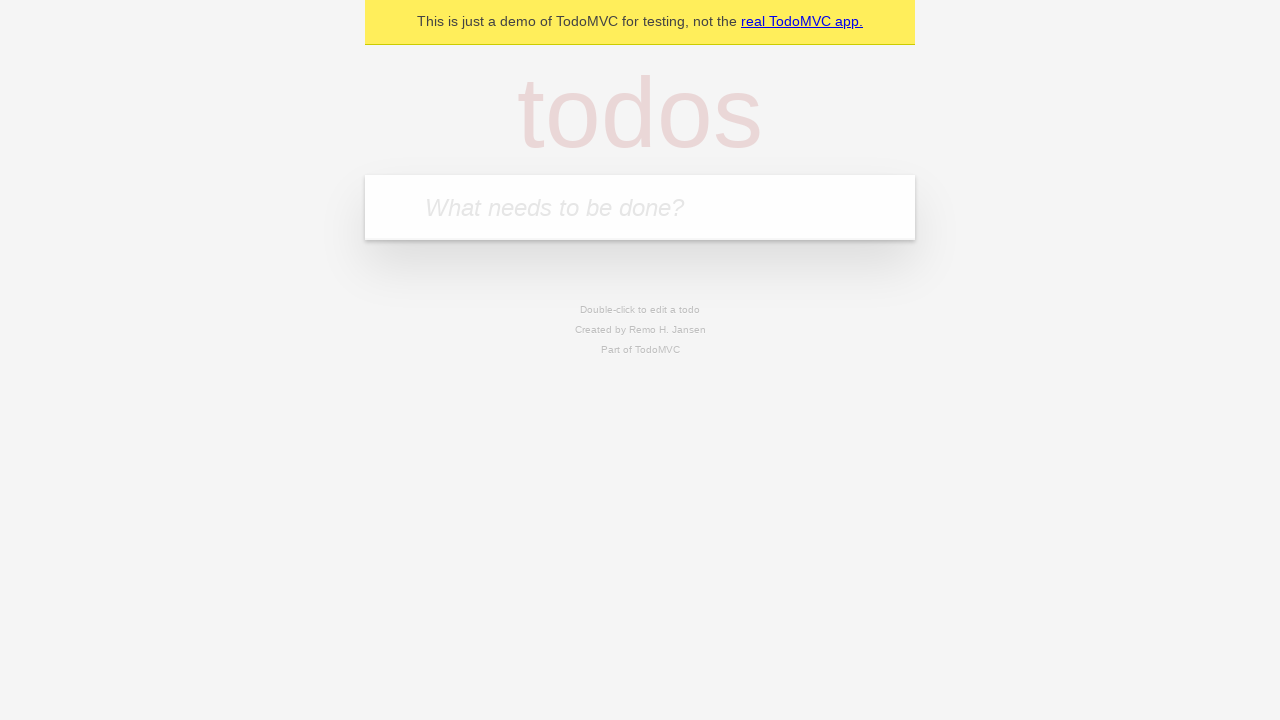

Filled new todo input with 'buy some cheese' on .new-todo
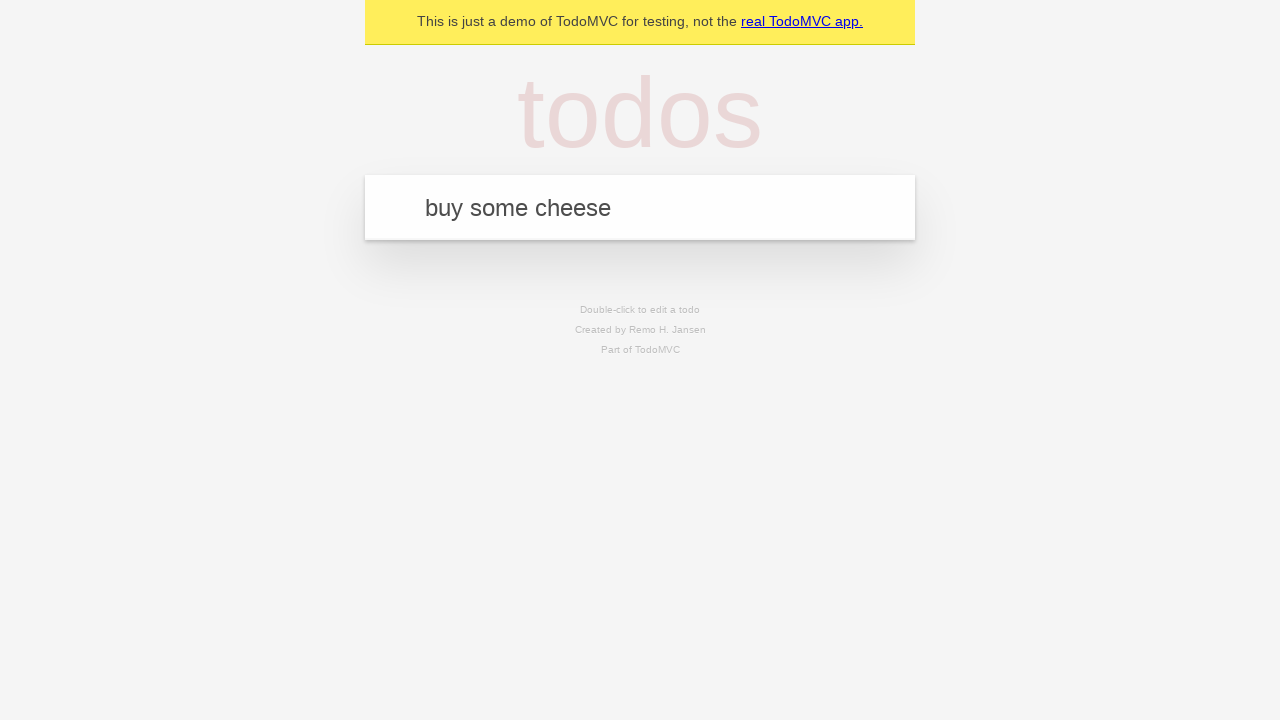

Pressed Enter to create first todo item on .new-todo
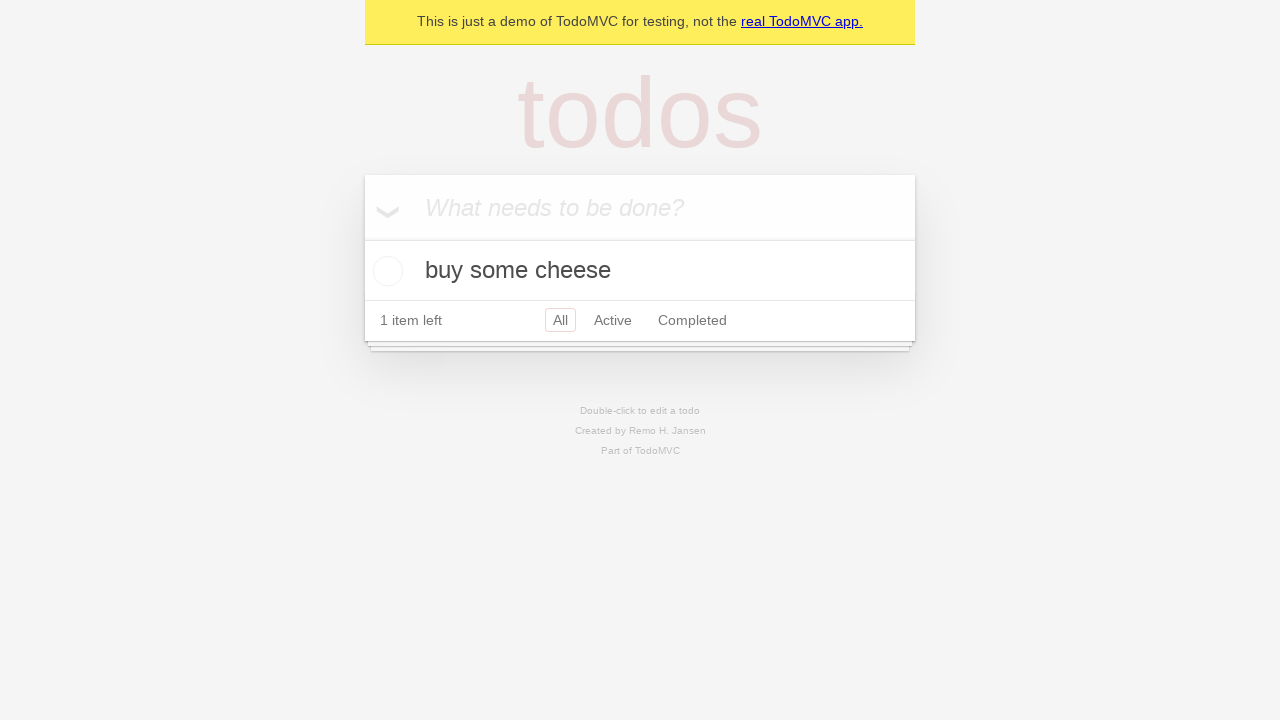

Filled new todo input with 'feed the cat' on .new-todo
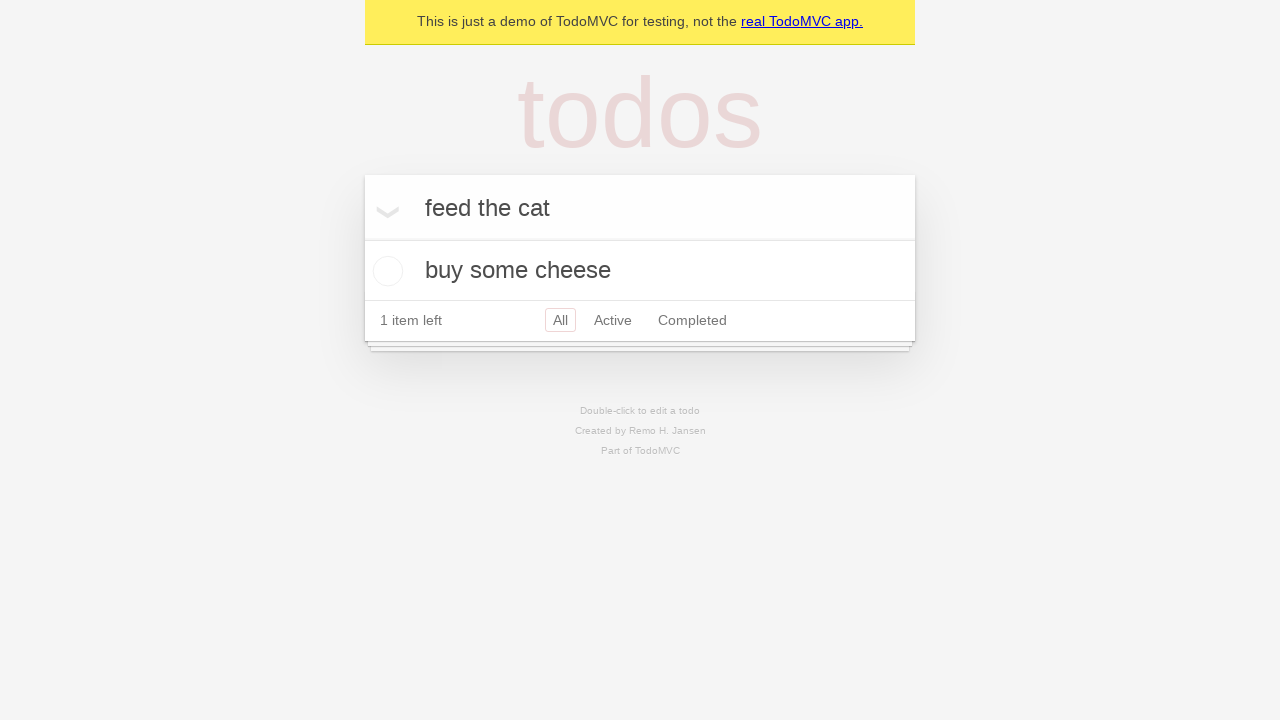

Pressed Enter to create second todo item on .new-todo
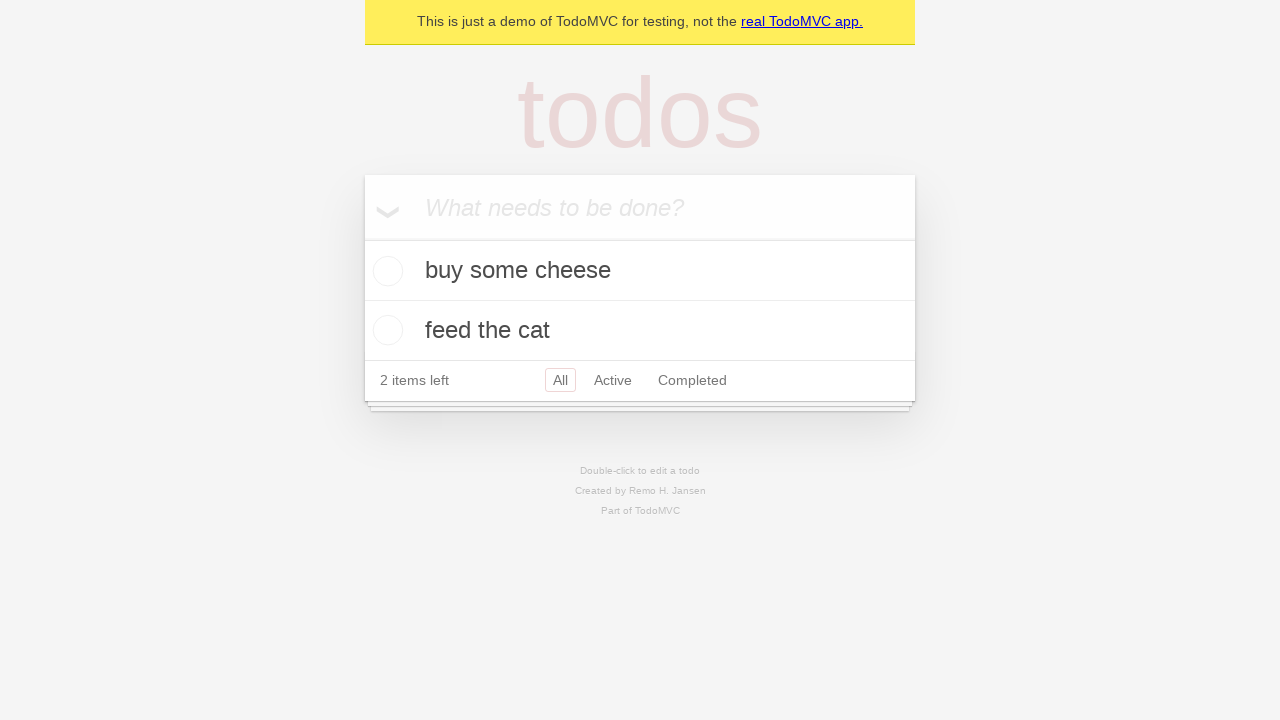

Checked the toggle for the first todo item to mark it complete at (385, 271) on .todo-list li >> nth=0 >> .toggle
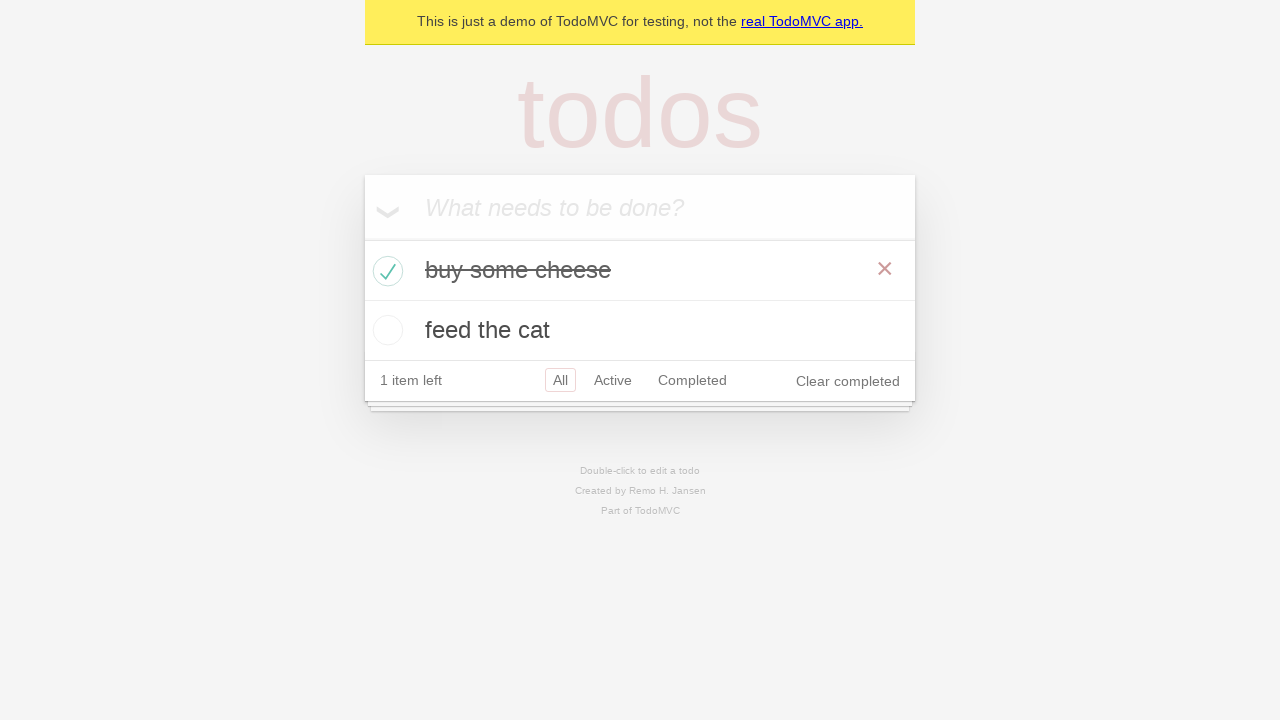

Waited for local storage to update with completed item
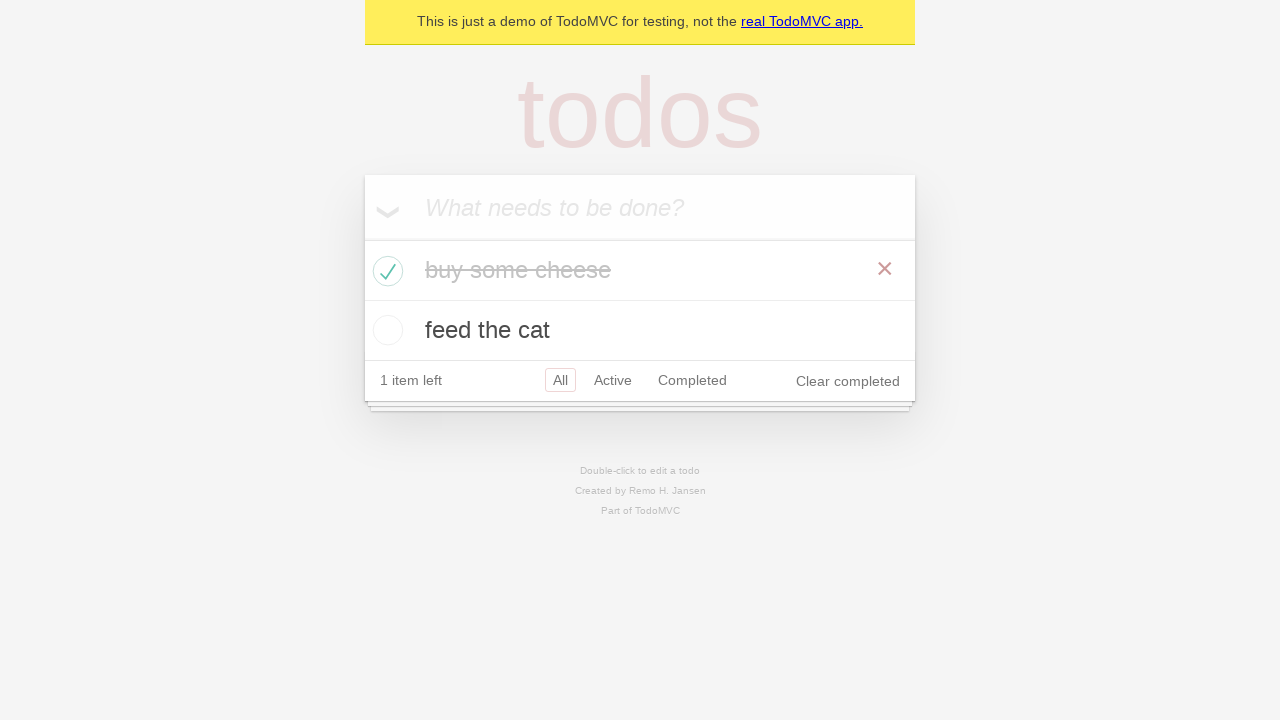

Reloaded the page to test data persistence
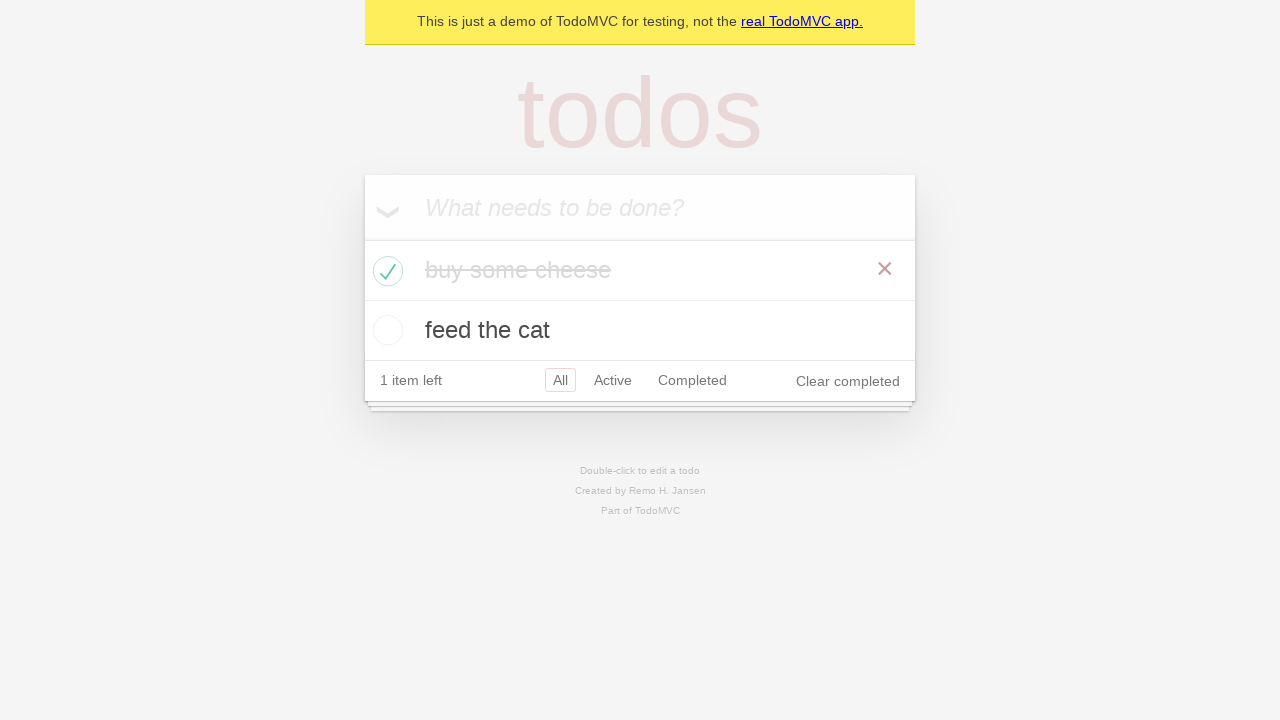

Verified todo items are still present after page reload
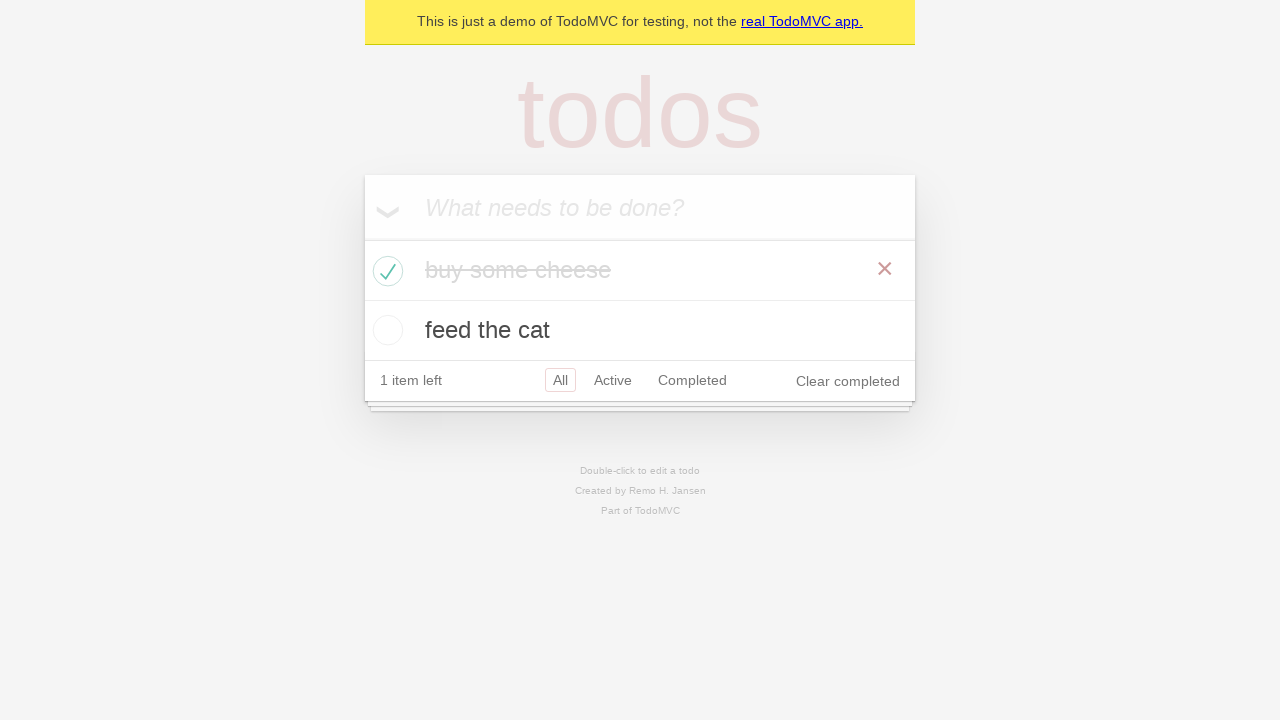

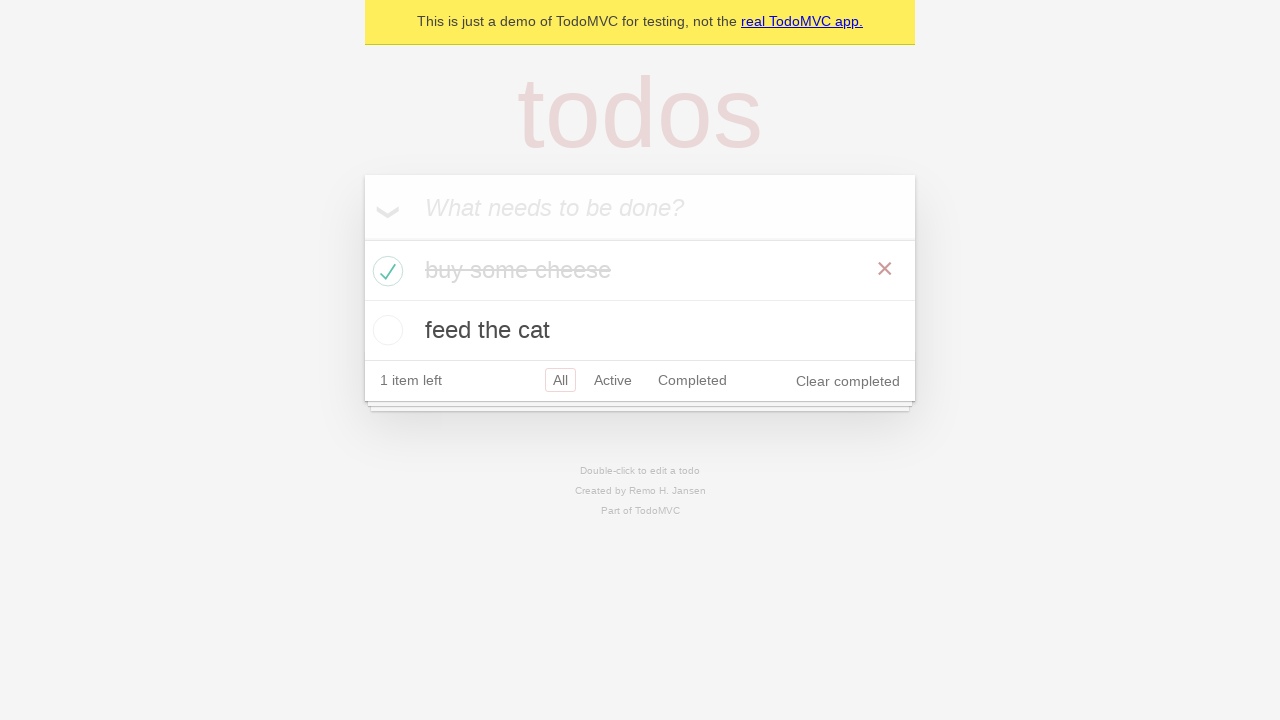